Tests the add/remove elements functionality by clicking the "Add Element" button 5 times and verifying that delete buttons are created

Starting URL: http://the-internet.herokuapp.com/add_remove_elements/

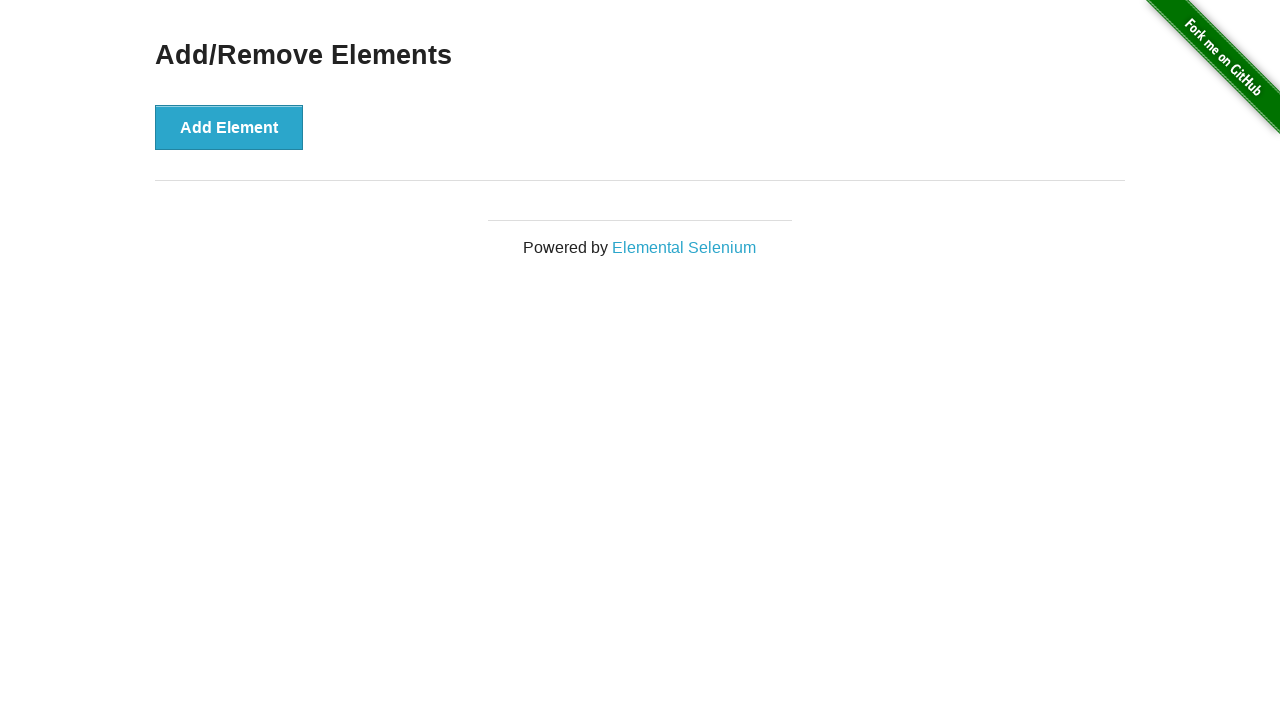

Clicked 'Add Element' button (iteration 1/5) at (229, 127) on button:has-text('Add Element')
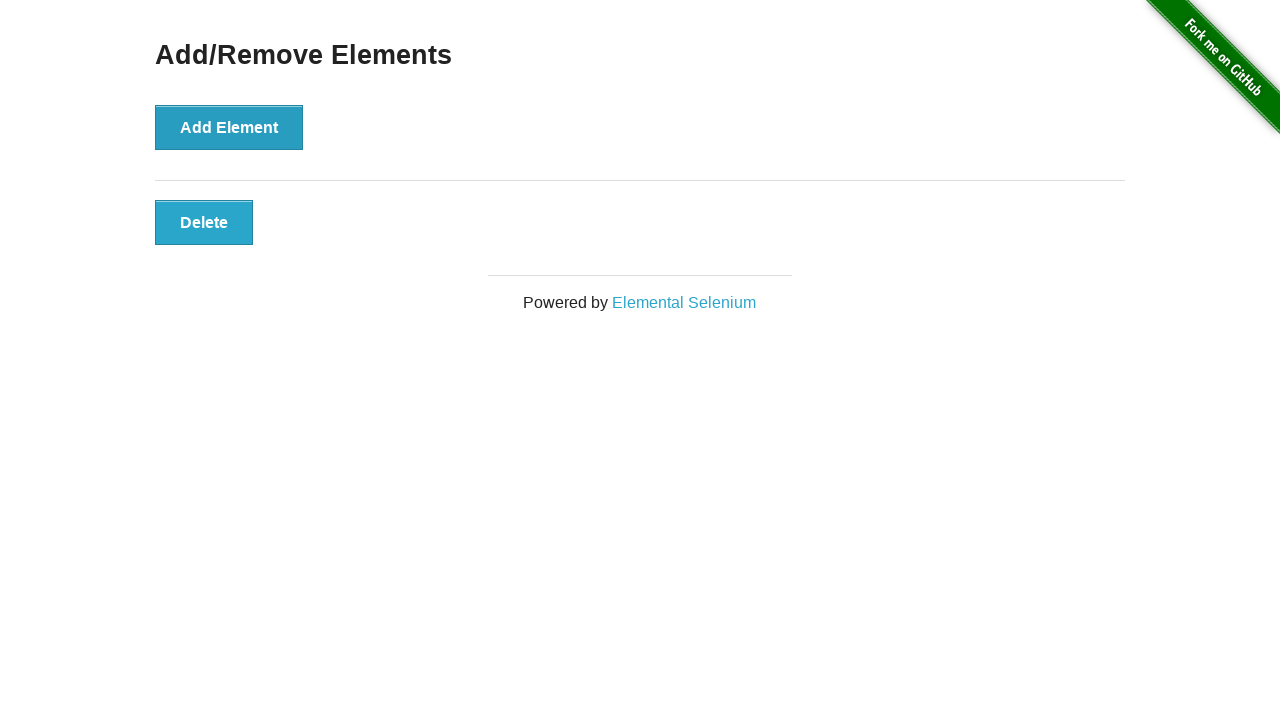

Clicked 'Add Element' button (iteration 2/5) at (229, 127) on button:has-text('Add Element')
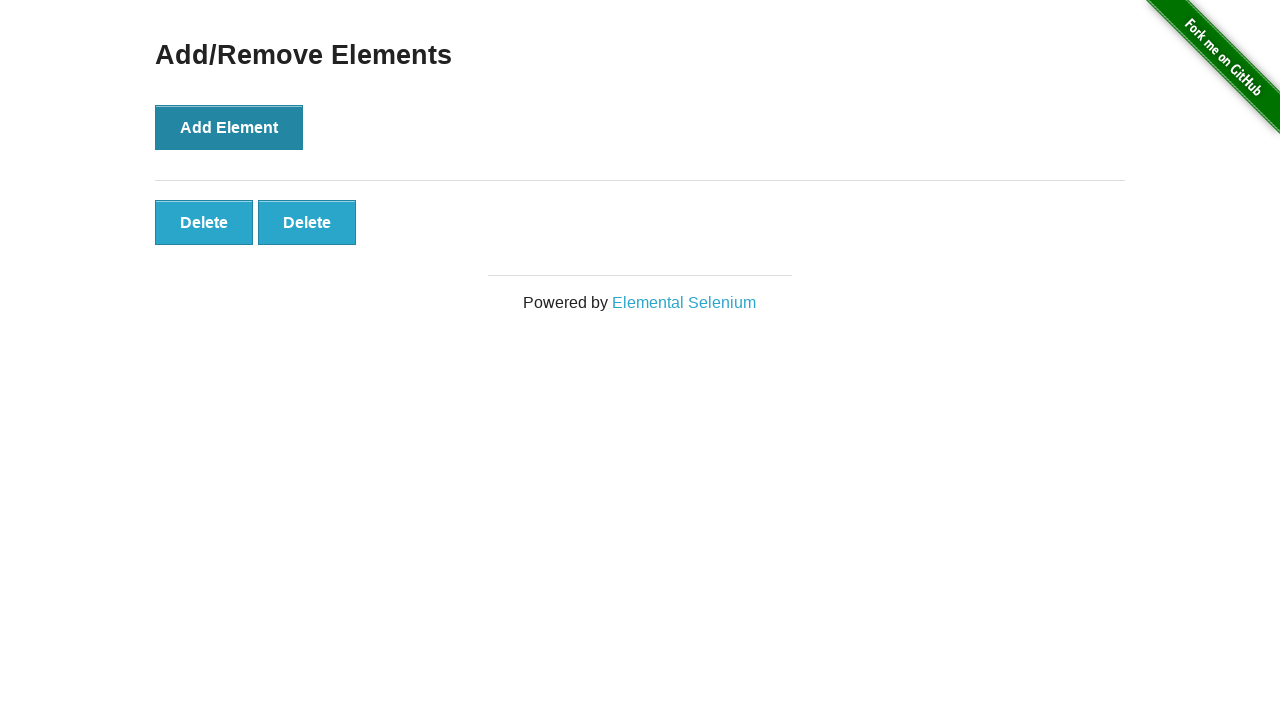

Clicked 'Add Element' button (iteration 3/5) at (229, 127) on button:has-text('Add Element')
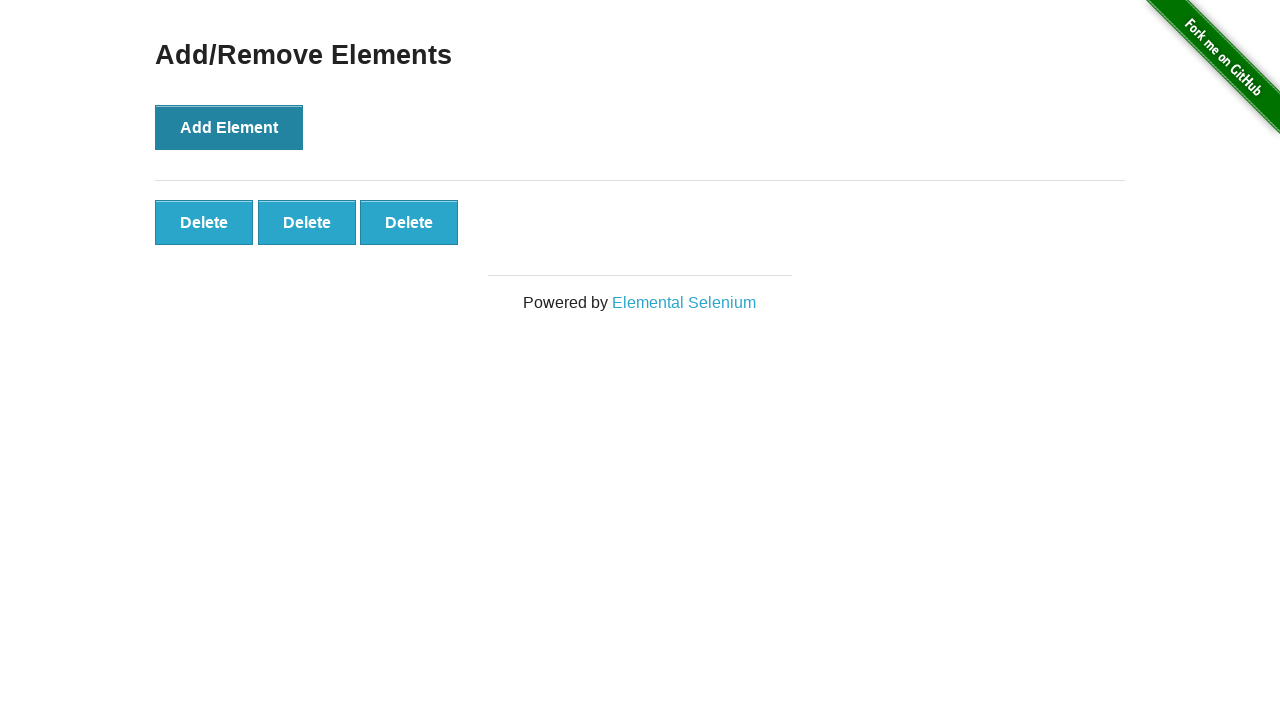

Clicked 'Add Element' button (iteration 4/5) at (229, 127) on button:has-text('Add Element')
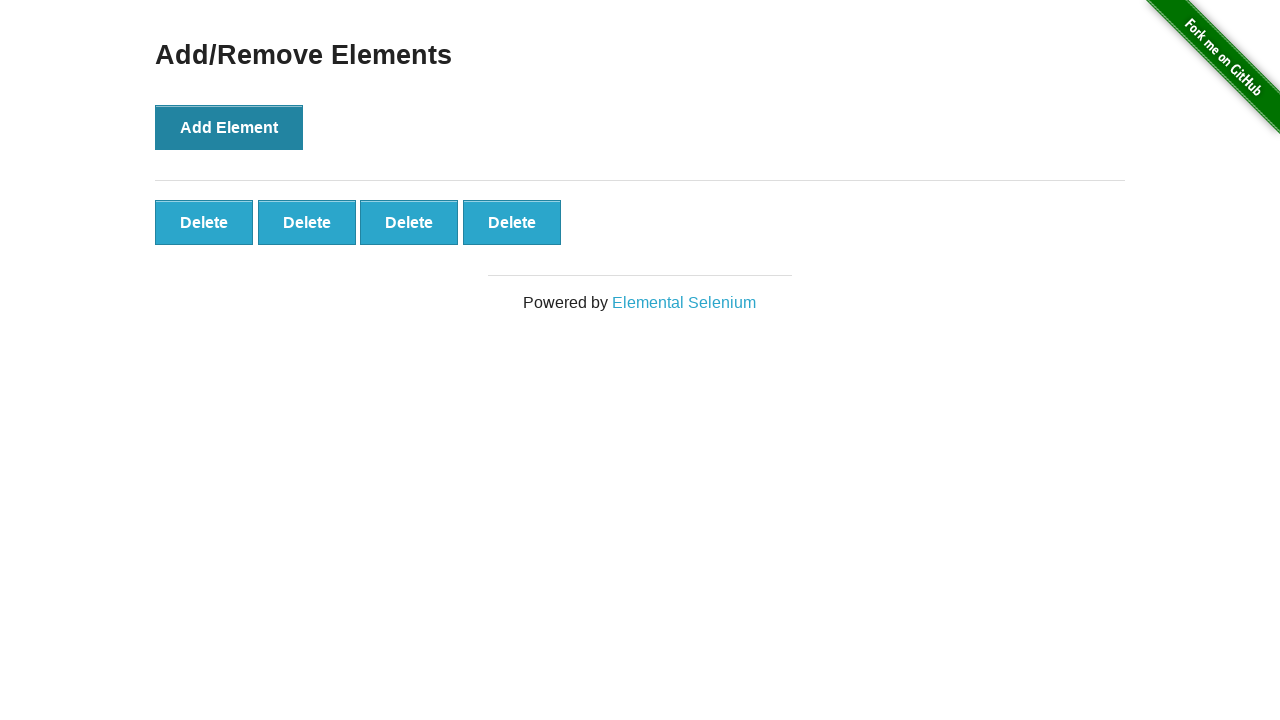

Clicked 'Add Element' button (iteration 5/5) at (229, 127) on button:has-text('Add Element')
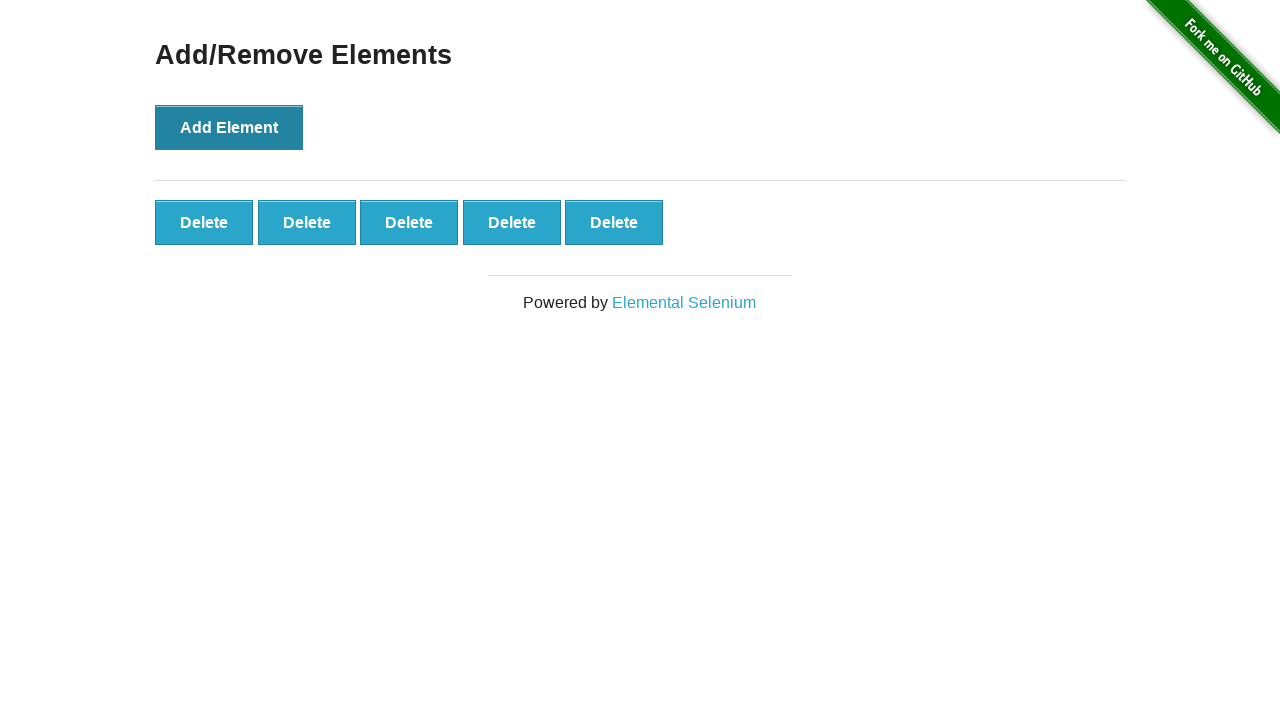

Delete buttons appeared after adding elements
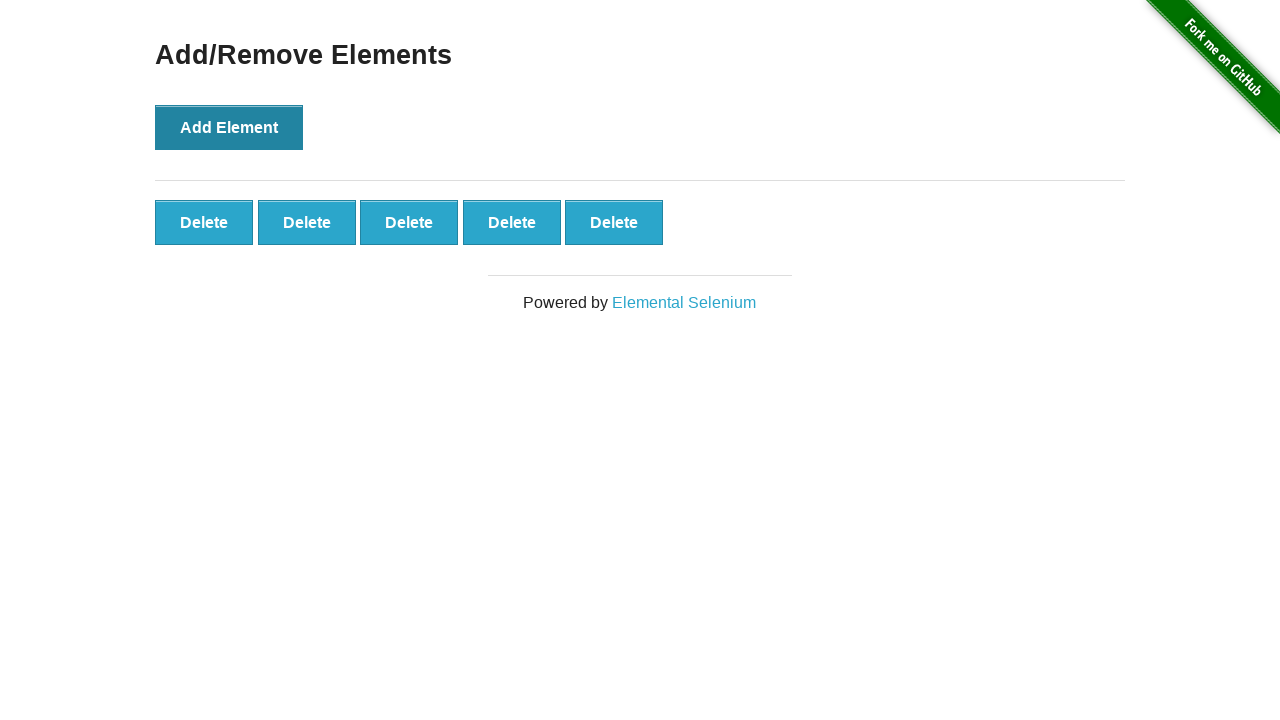

Verified that 5 delete buttons were created
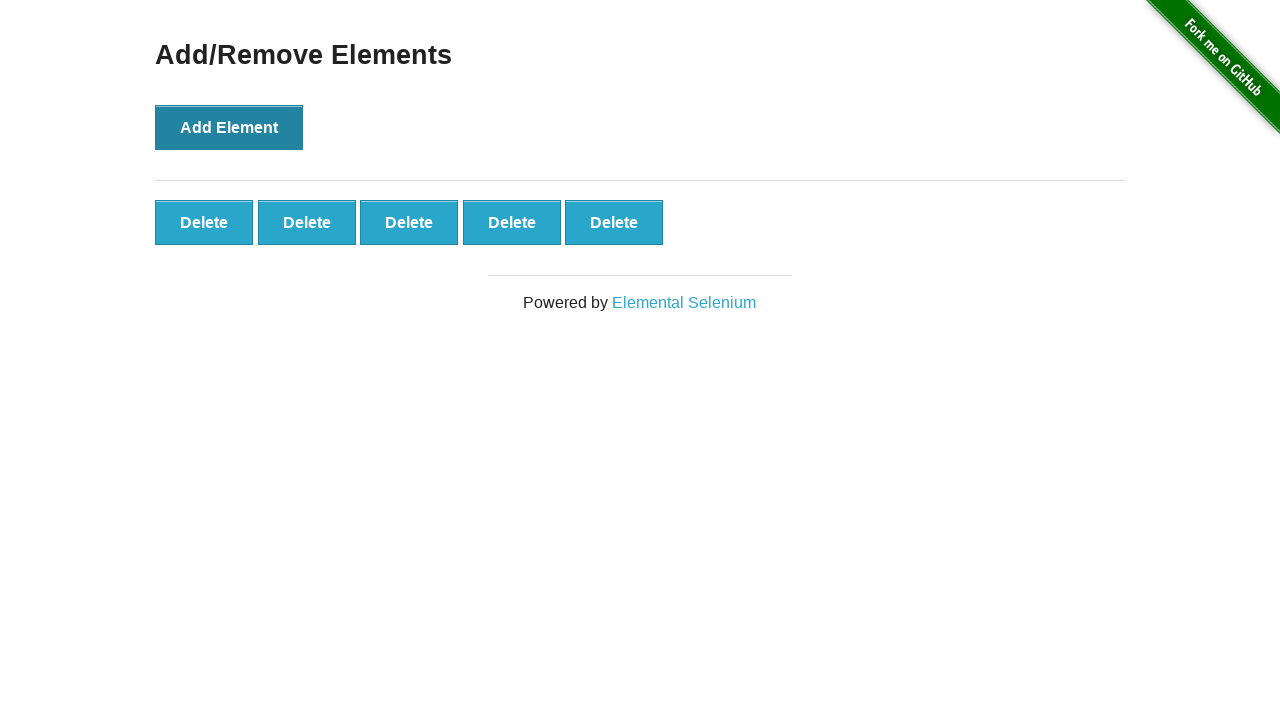

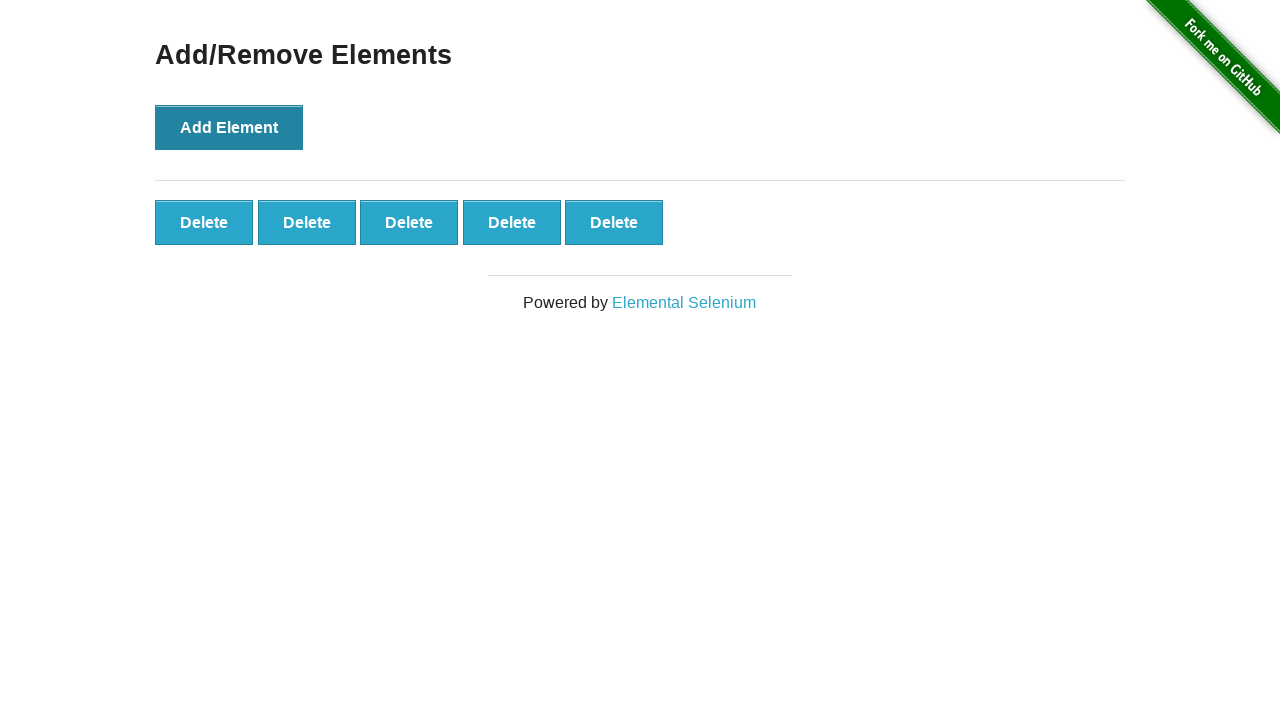